Tests for JavaScript errors by navigating through all tabs and checking for console errors

Starting URL: https://77290a50.fitloop-app.pages.dev

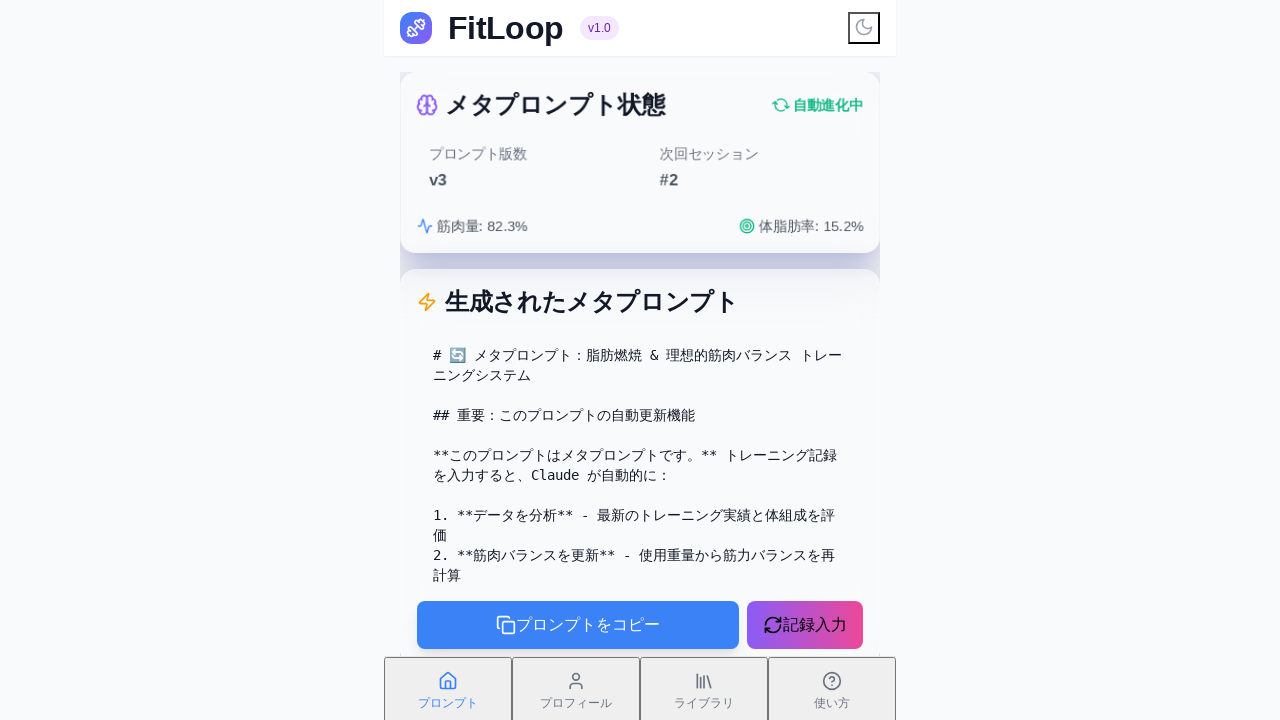

Waited for network to be idle
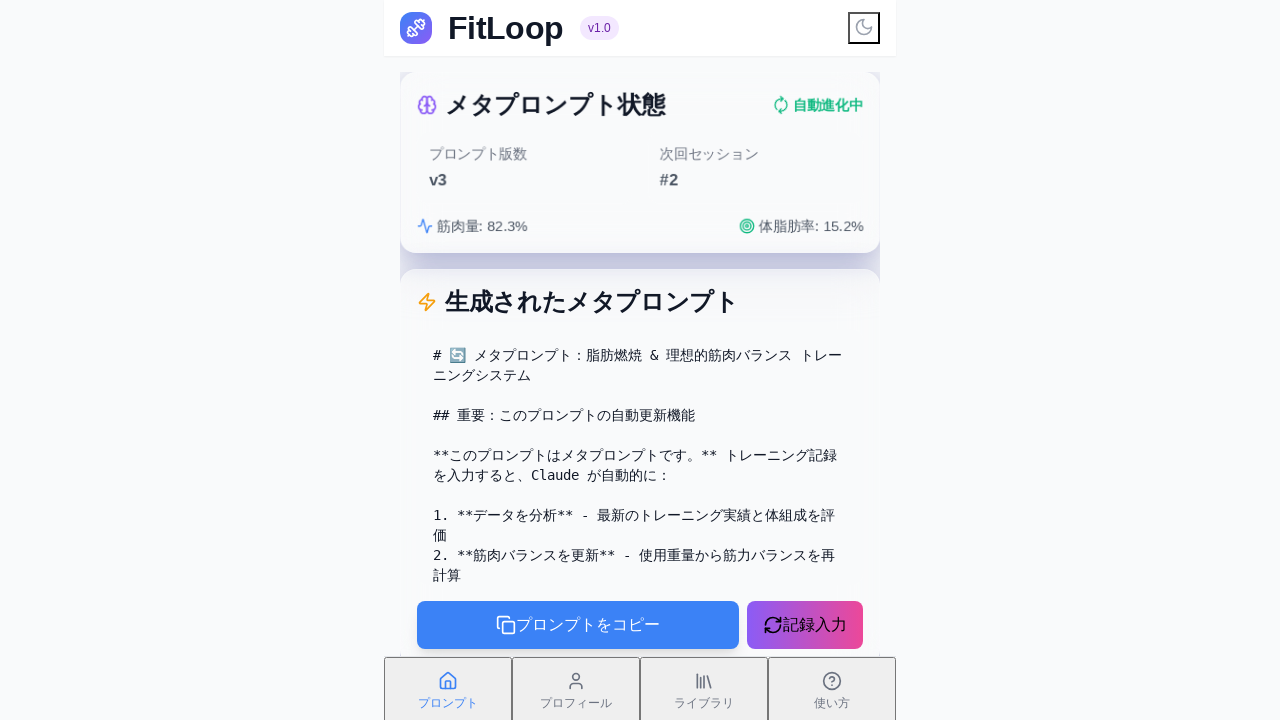

Clicked on プロンプト tab at (578, 625) on button:has-text("プロンプト")
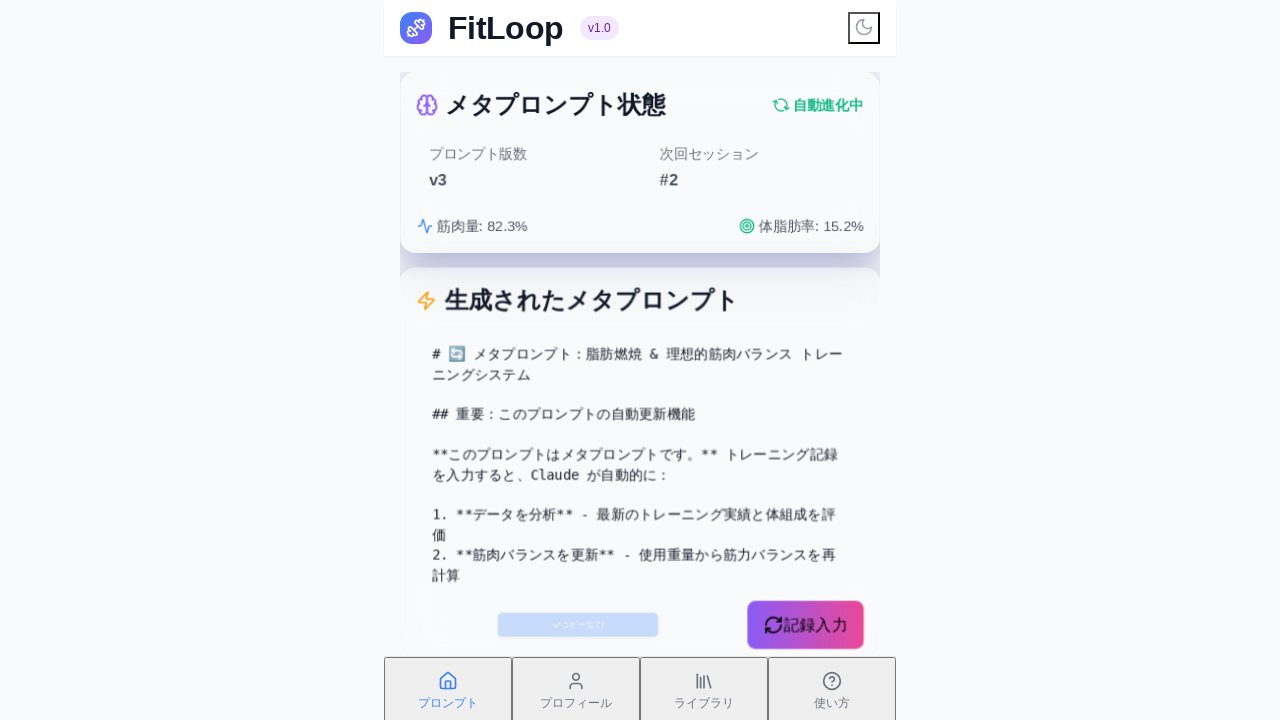

Waited 500ms for プロンプト tab to load
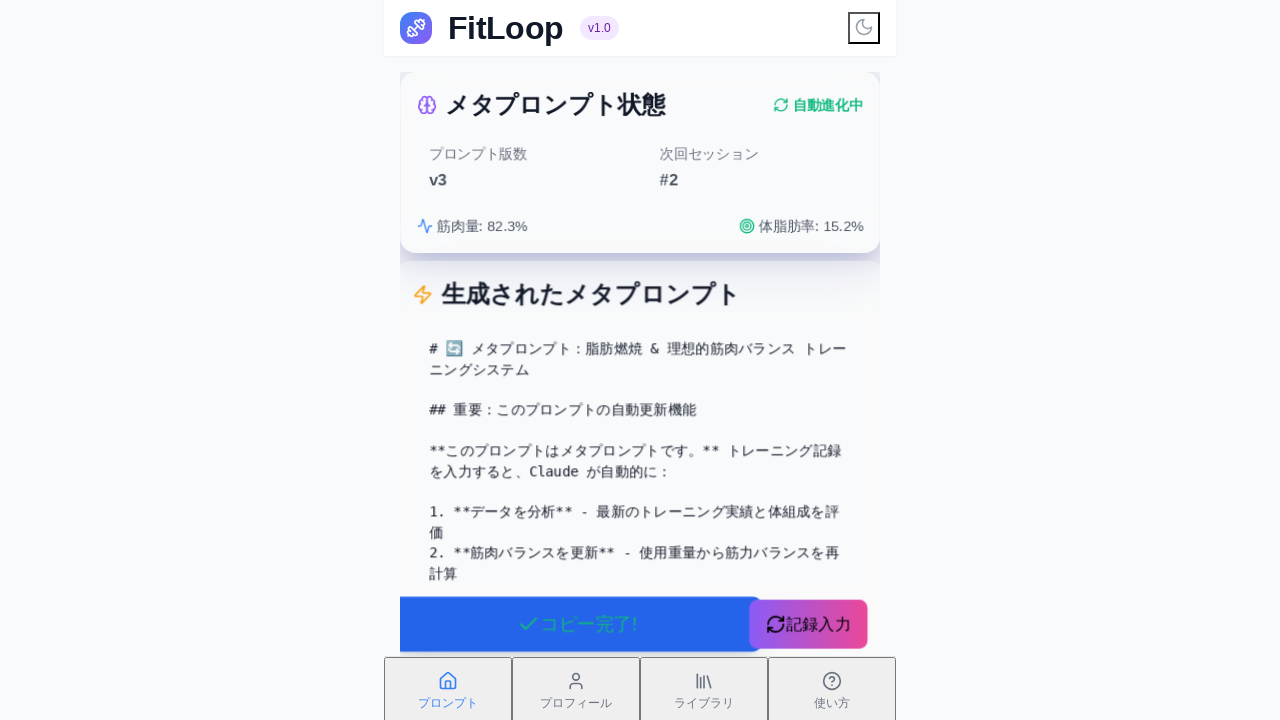

Clicked on プロフィール tab at (576, 688) on button:has-text("プロフィール")
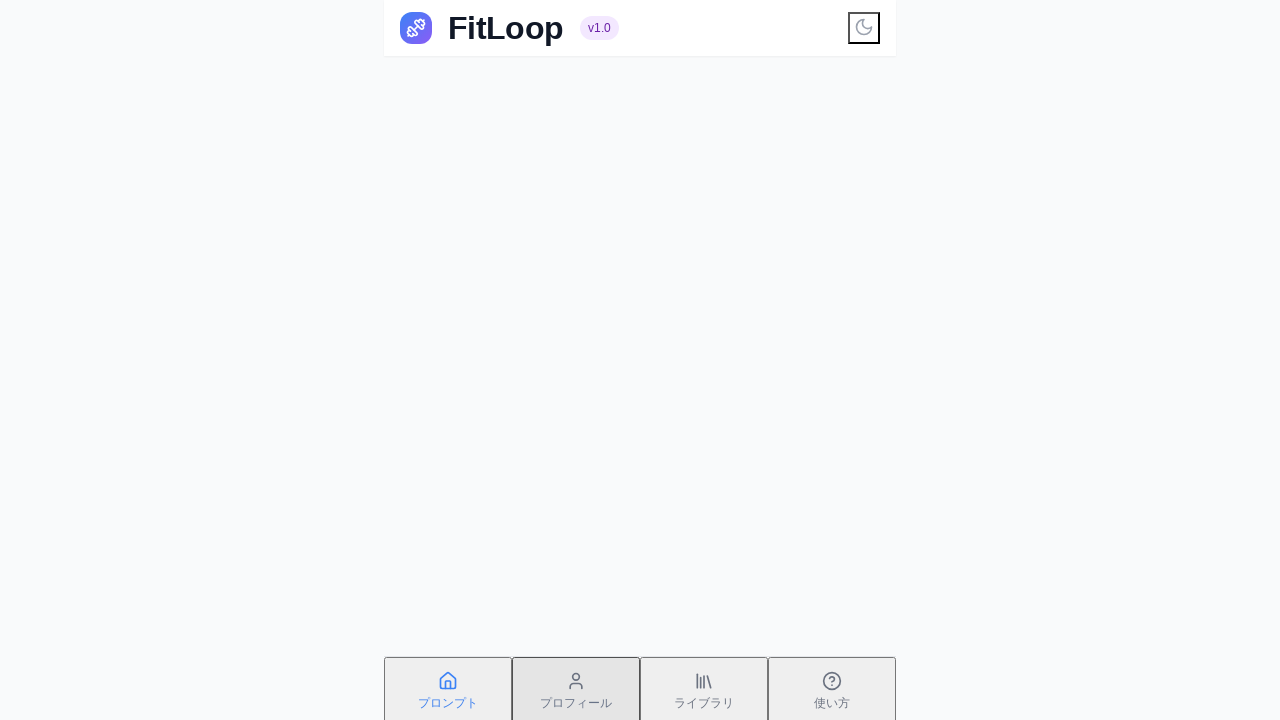

Waited 500ms for プロフィール tab to load
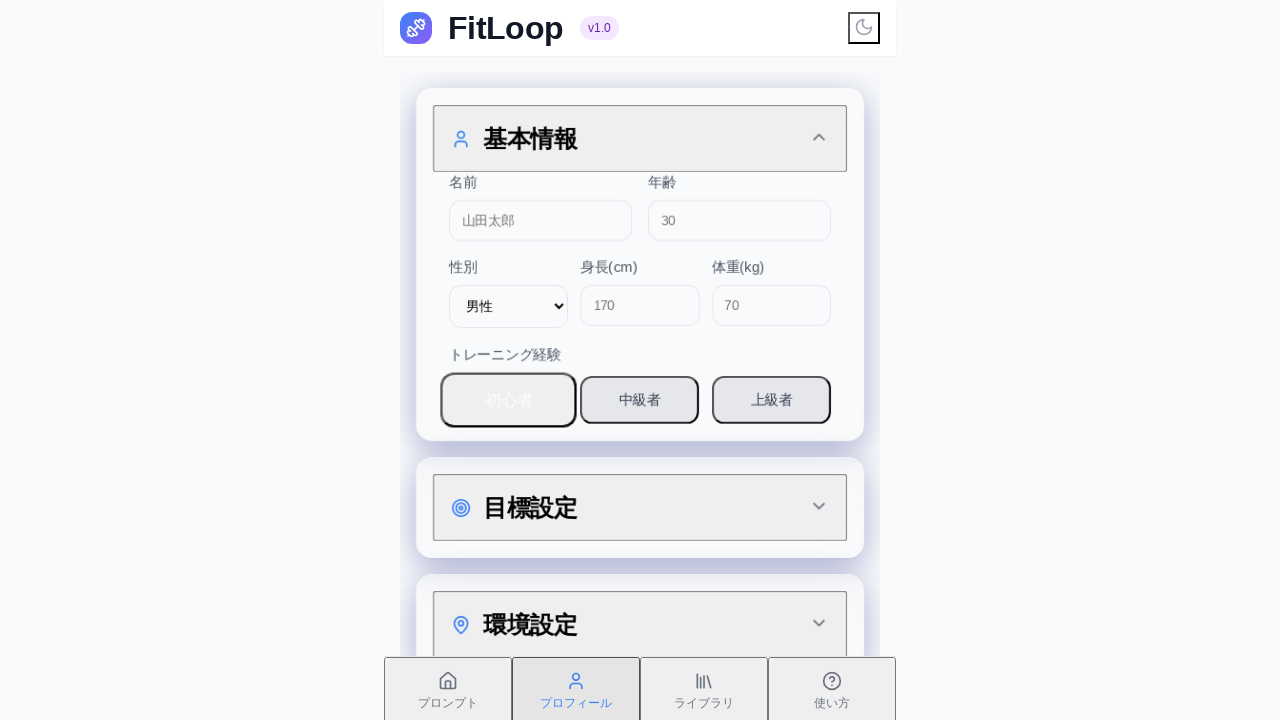

Clicked on ライブラリ tab at (704, 688) on button:has-text("ライブラリ")
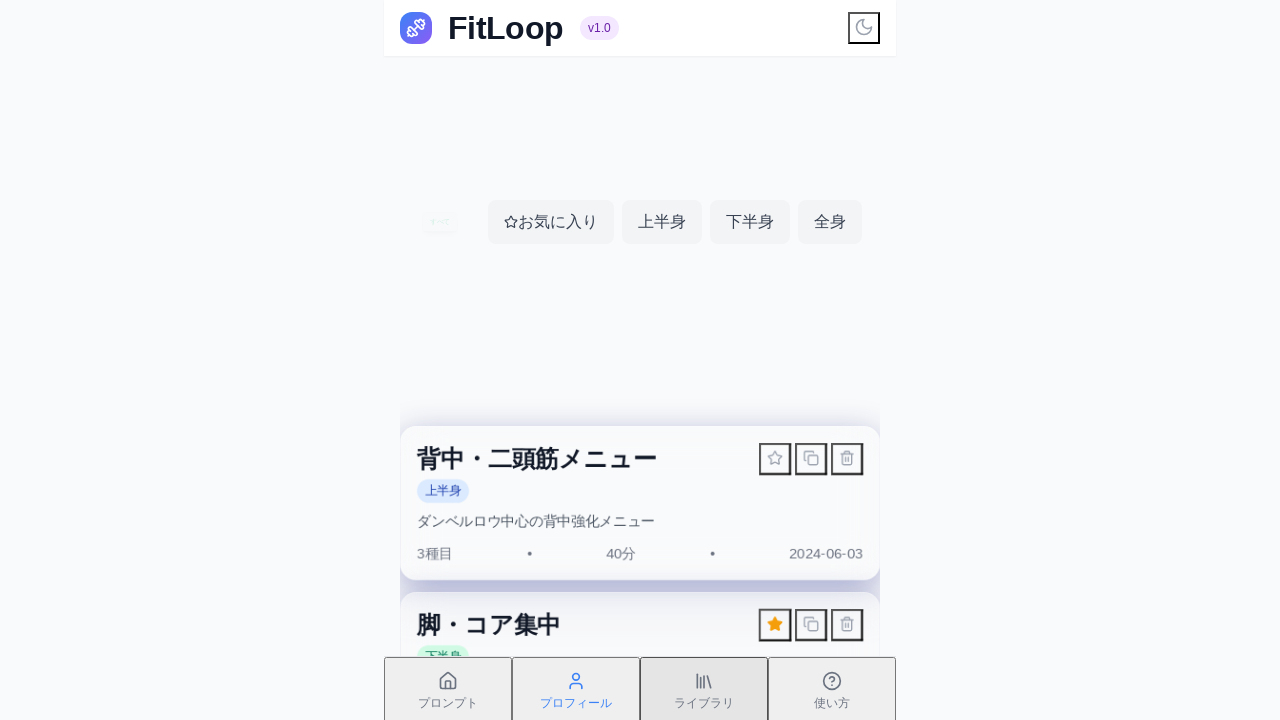

Waited 500ms for ライブラリ tab to load
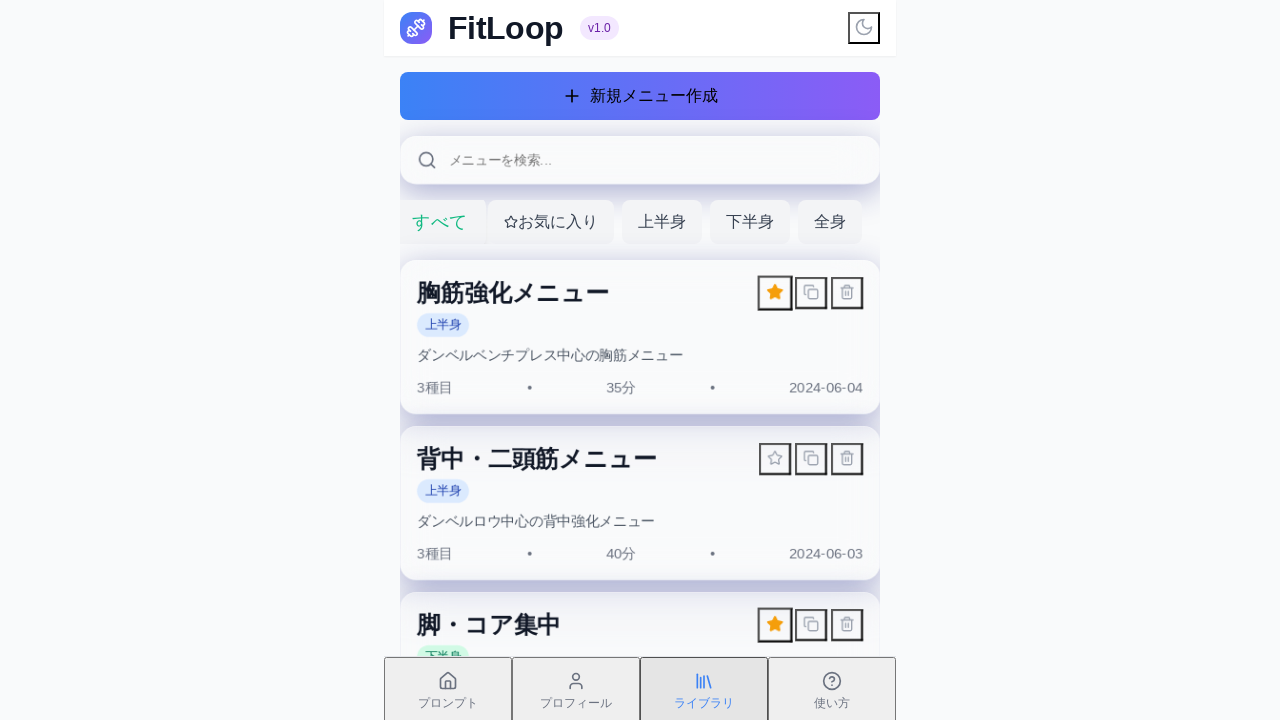

Clicked on 使い方 tab at (832, 688) on button:has-text("使い方")
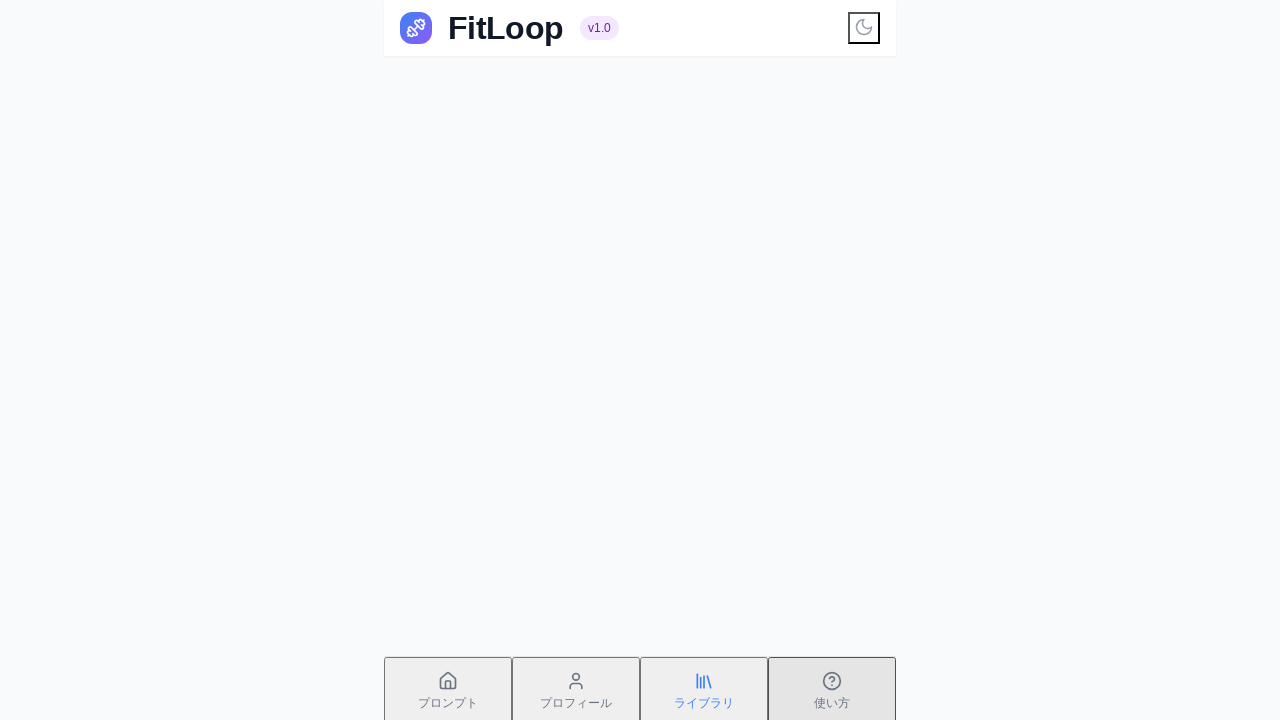

Waited 500ms for 使い方 tab to load
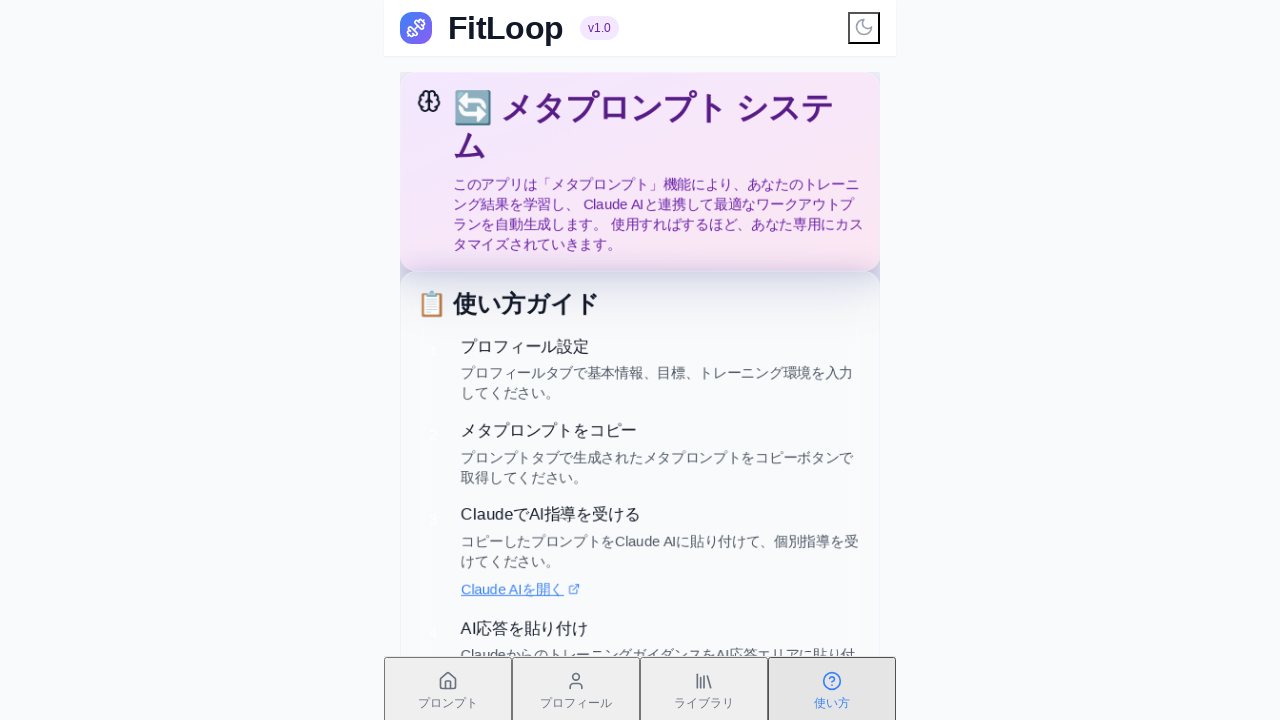

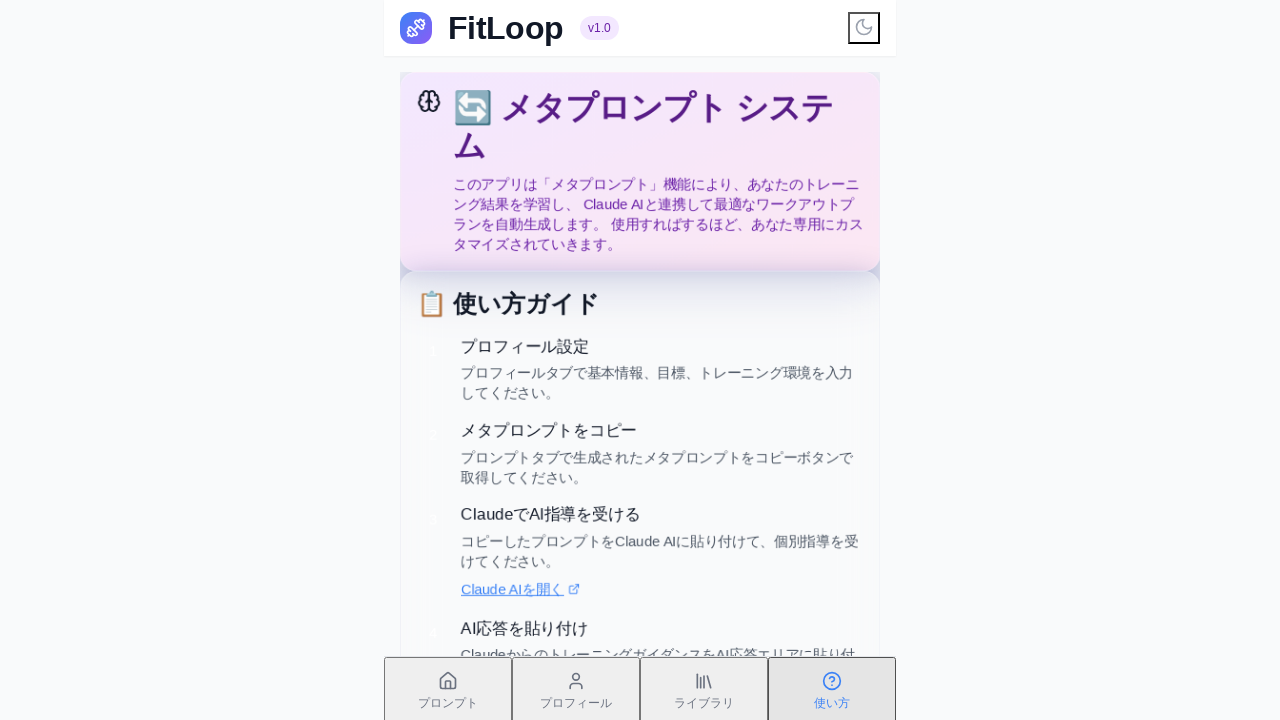